Tests hover interaction by moving cursor to a hover element and clicking on a submenu item that appears on hover

Starting URL: https://rahulshettyacademy.com/AutomationPractice/

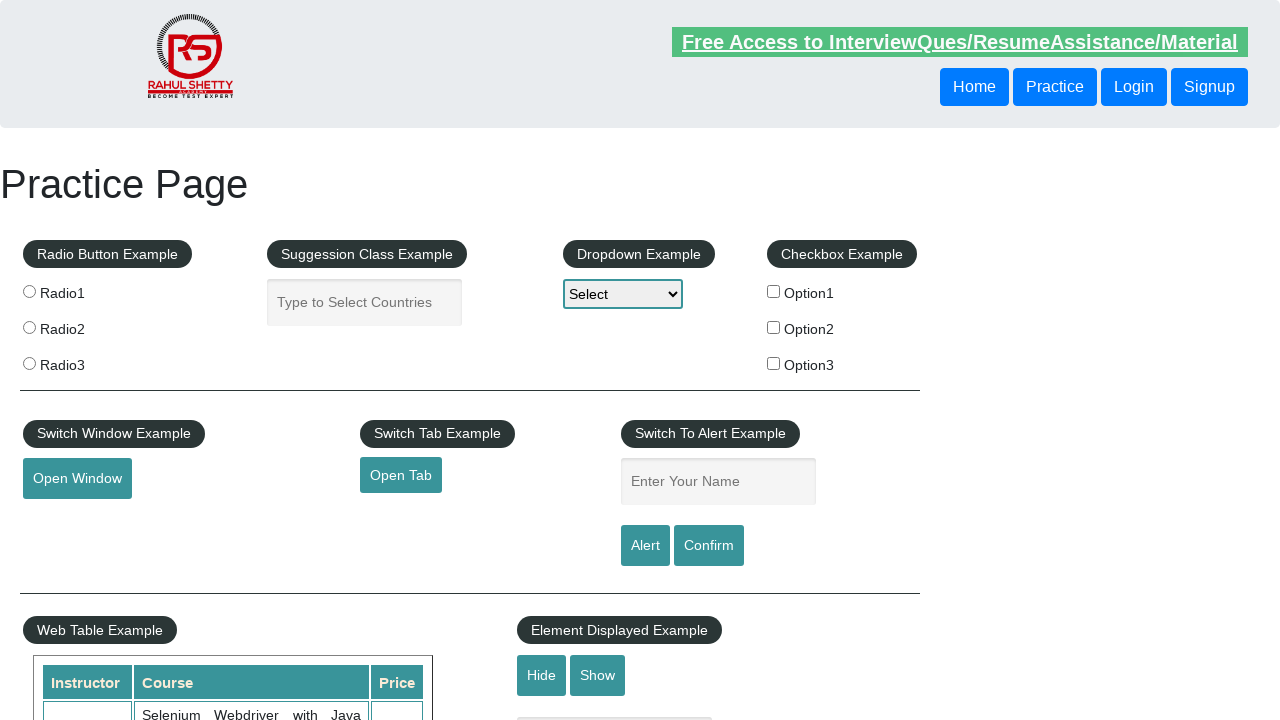

Hovered over the mousehover element to reveal submenu at (83, 361) on #mousehover
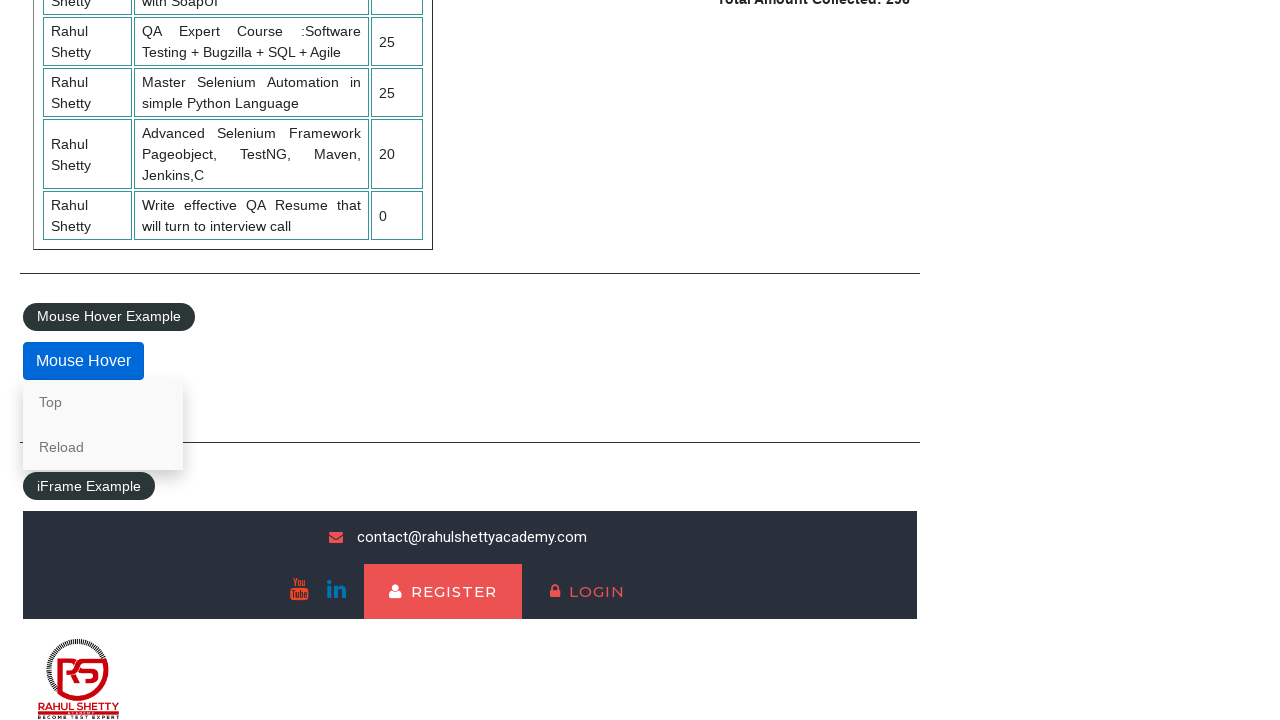

Clicked on the Reload submenu item that appeared on hover at (103, 447) on text=Reload
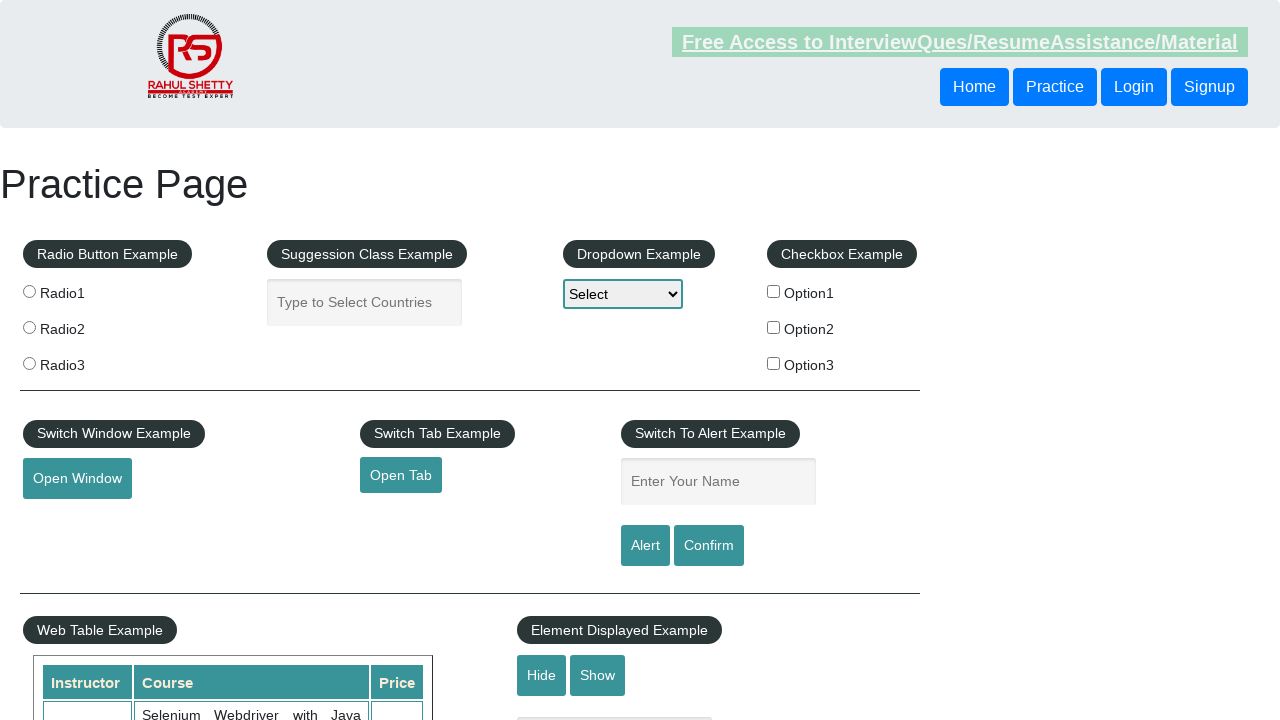

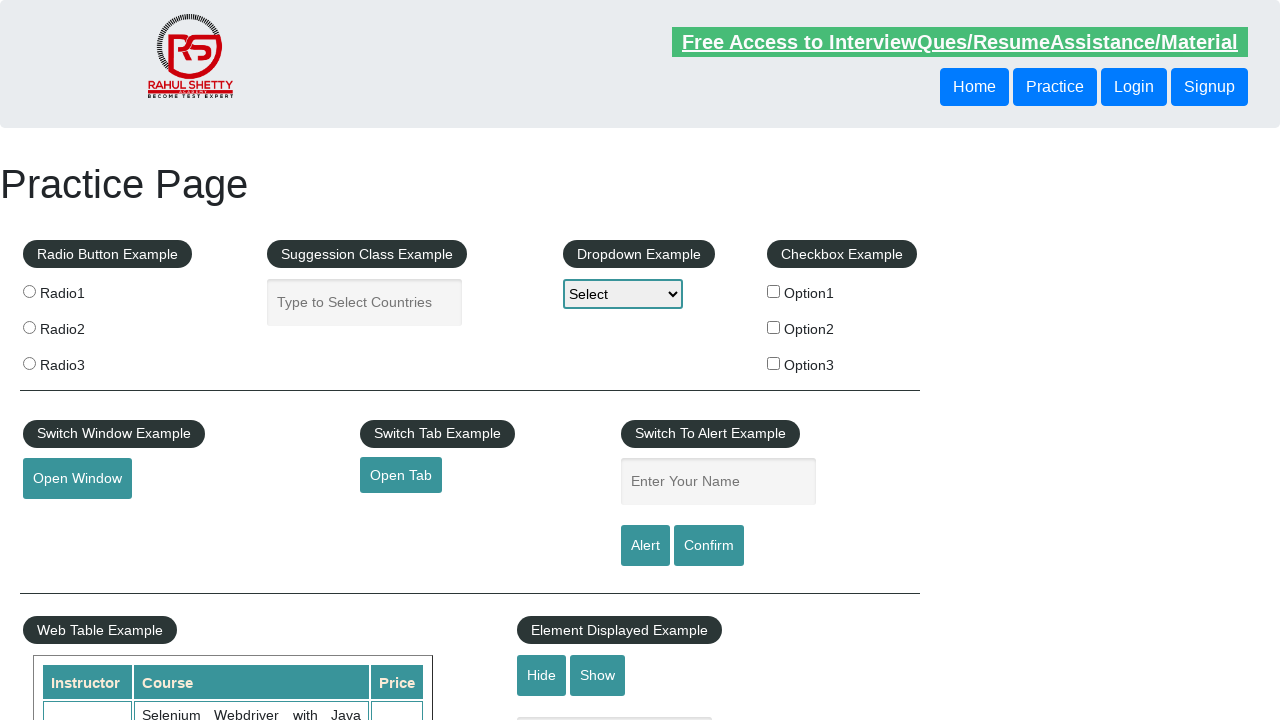